Tests dynamic loading functionality by clicking through to a hidden element example, starting the loading process, and waiting for the element to become visible

Starting URL: http://the-internet.herokuapp.com

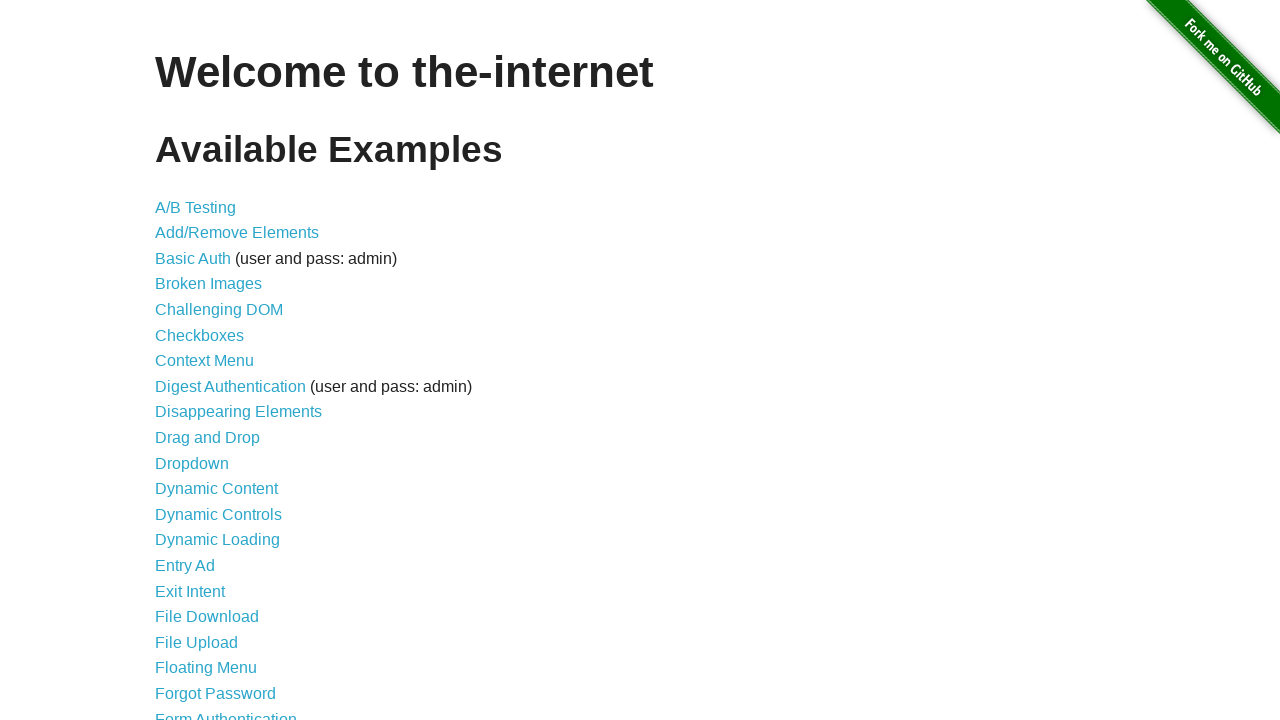

Clicked on Dynamic Loading link at (218, 540) on xpath=//a[text()='Dynamic Loading']
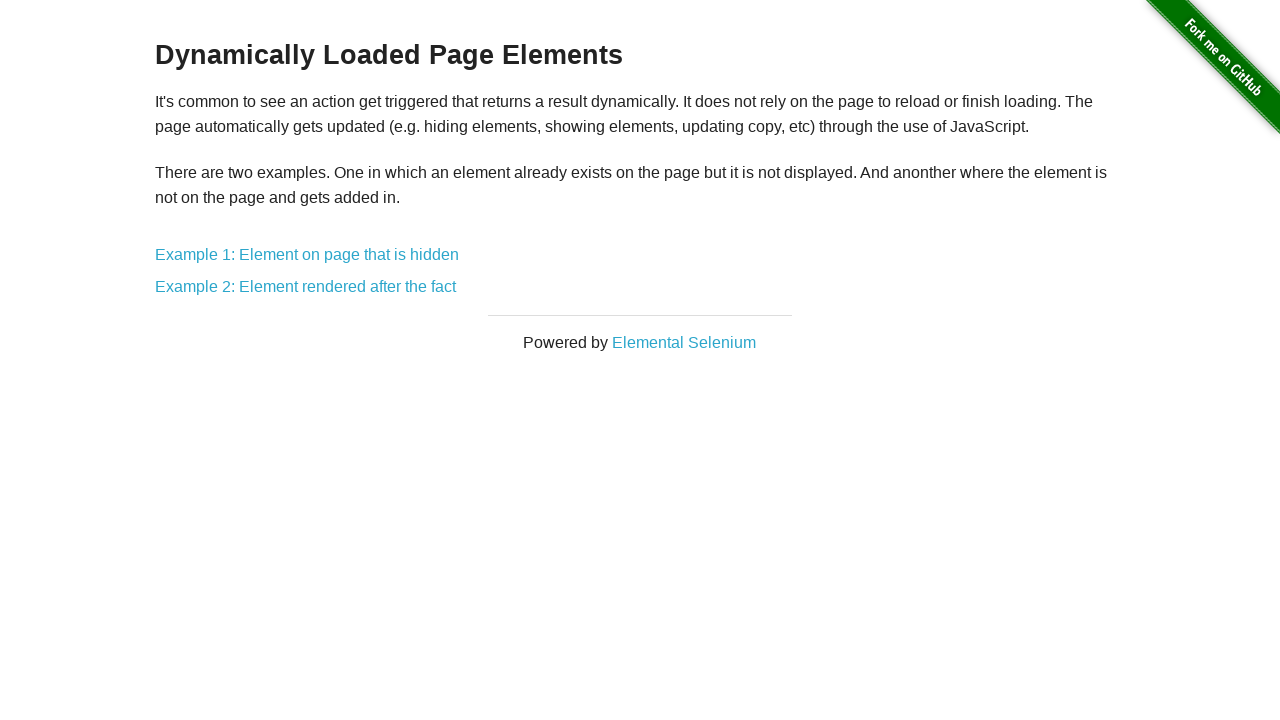

Clicked on example link where element is hidden at (307, 255) on xpath=//a[contains(text(),'is hidden')]
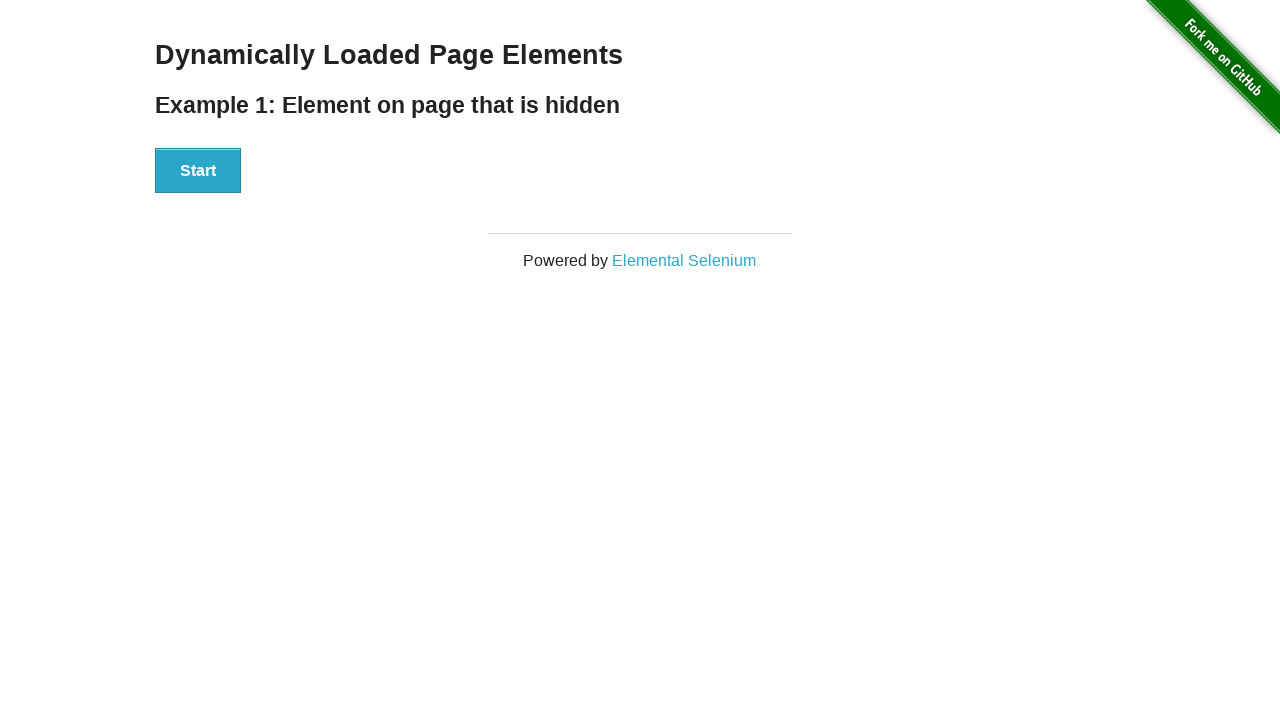

Clicked Start button to initiate dynamic loading at (198, 171) on xpath=//button[text()='Start']
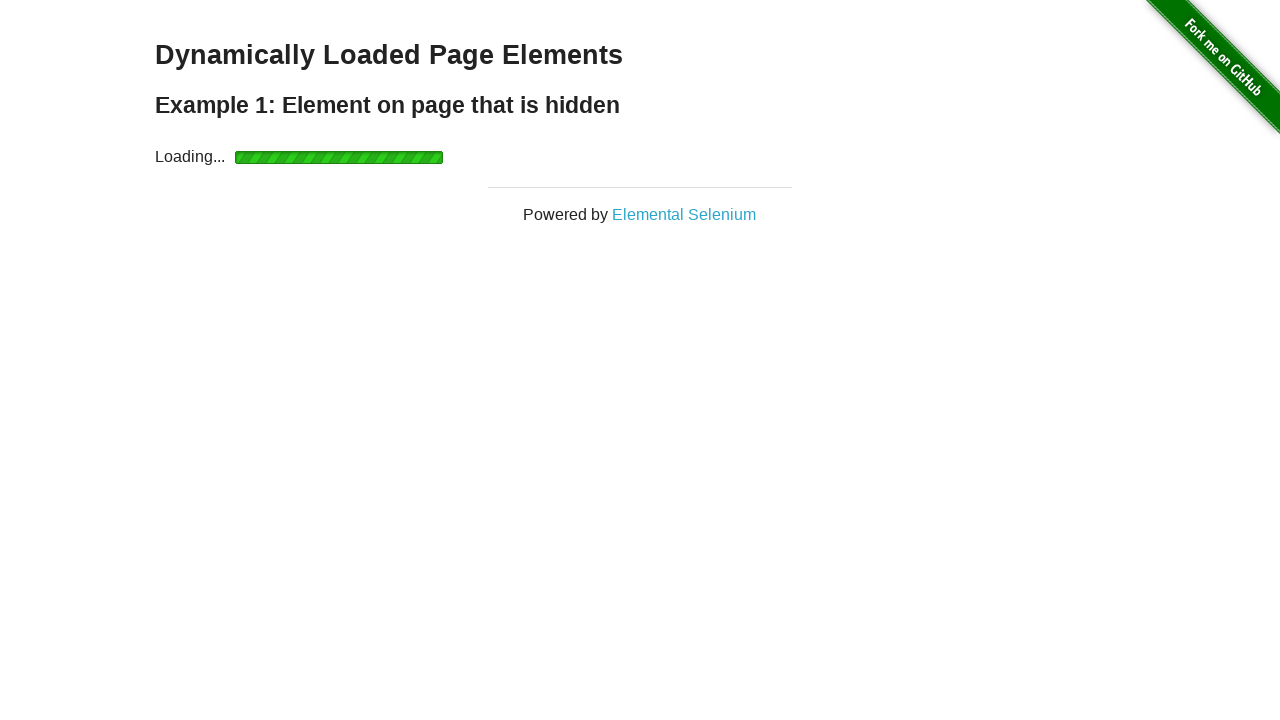

Waited for dynamically loaded element to become visible
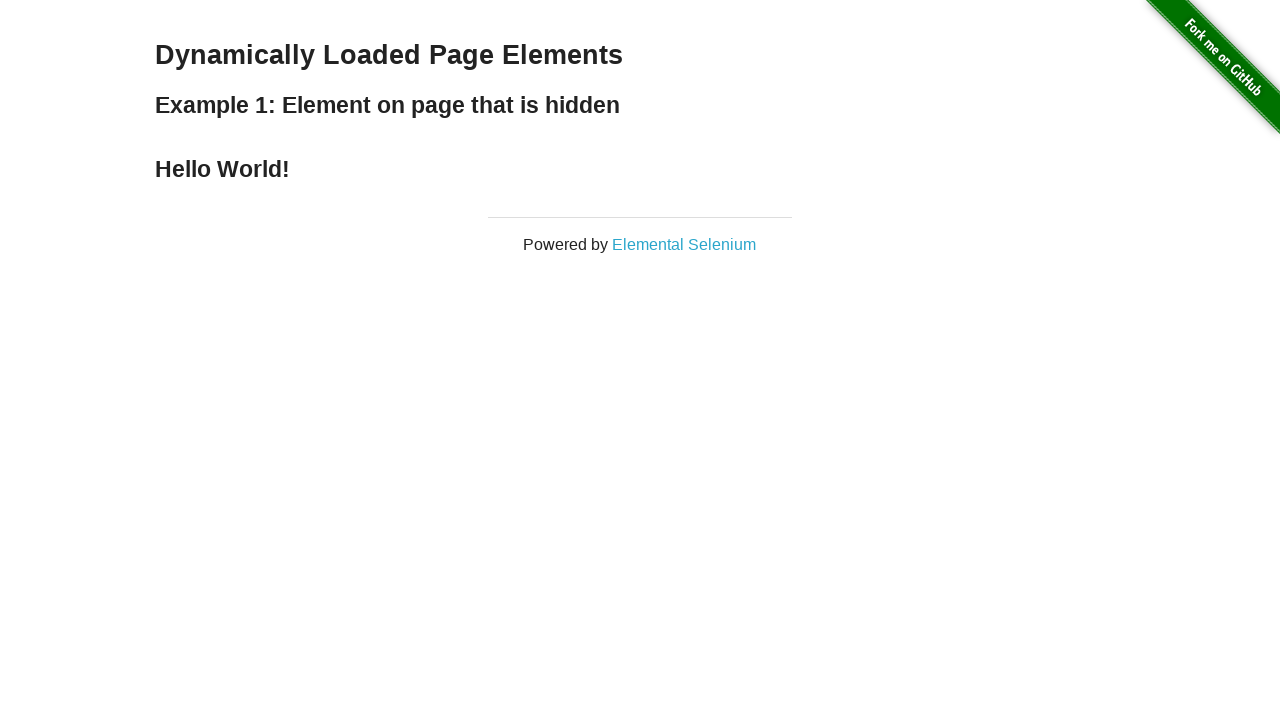

Verified that the finish element is visible
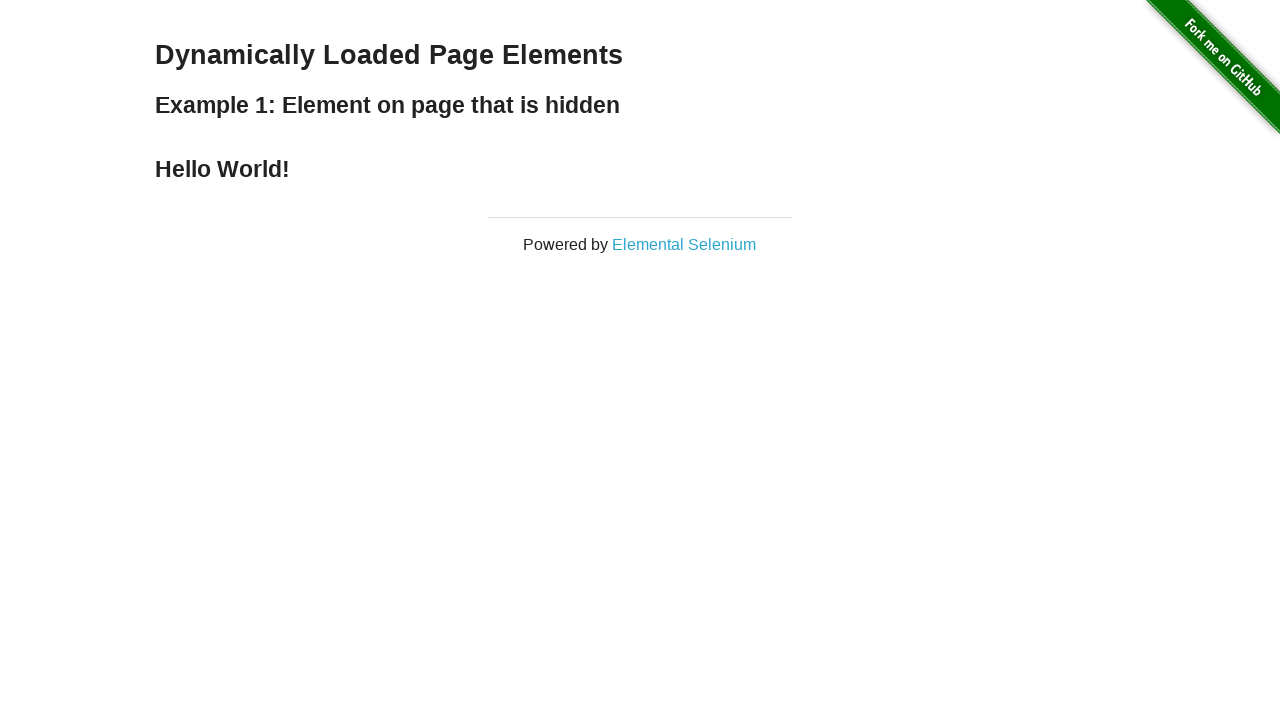

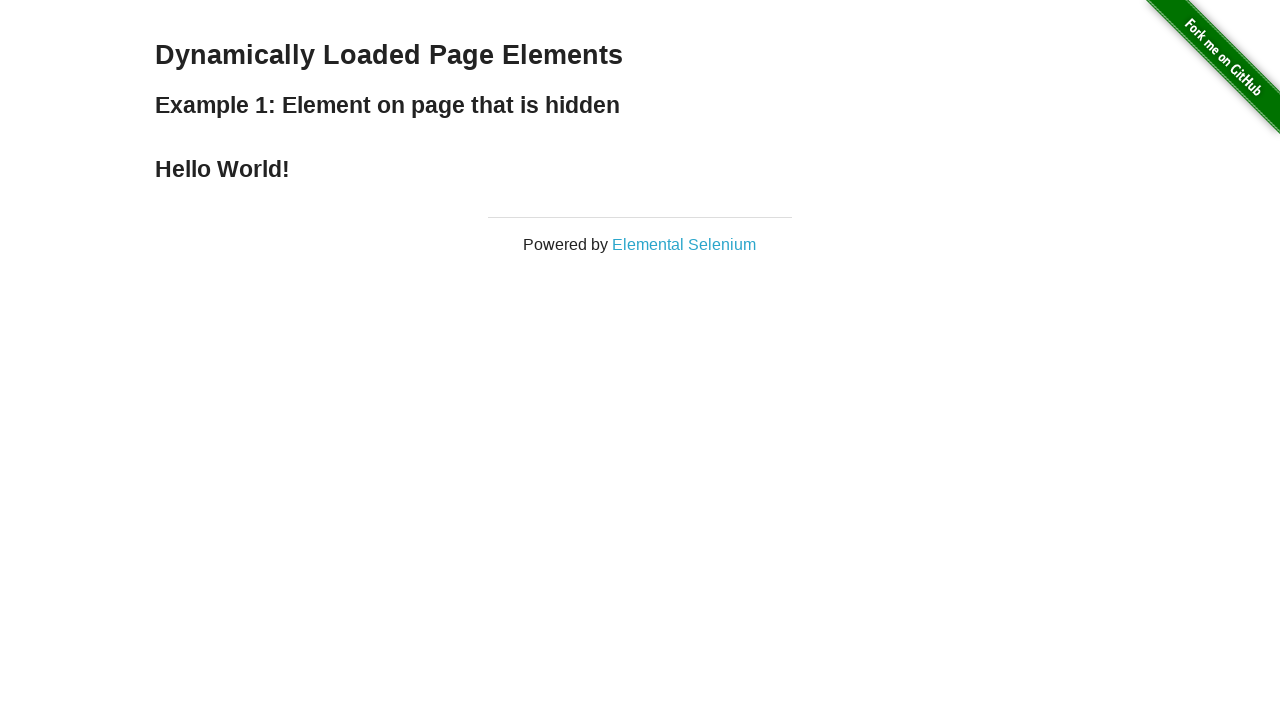